Tests scrolling within a fixed header table and reading cell value

Starting URL: https://www.rahulshettyacademy.com/AutomationPractice/

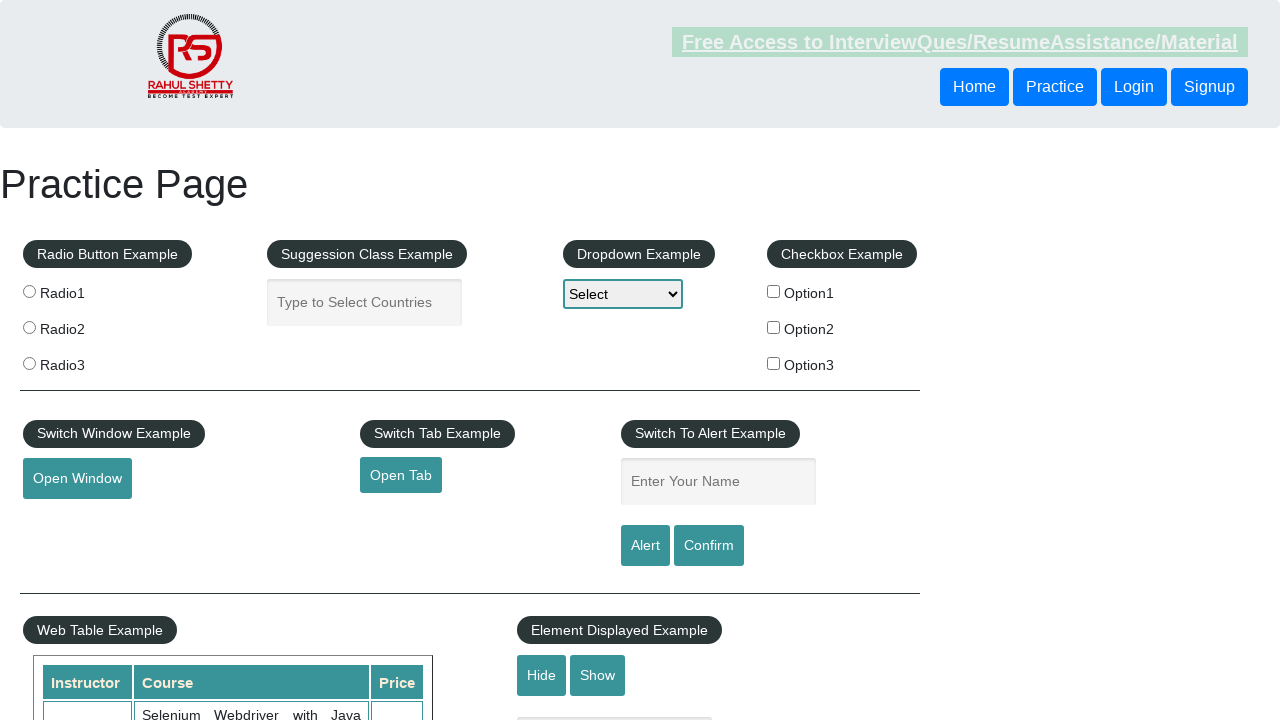

Scrolled table with fixed header to position 5000
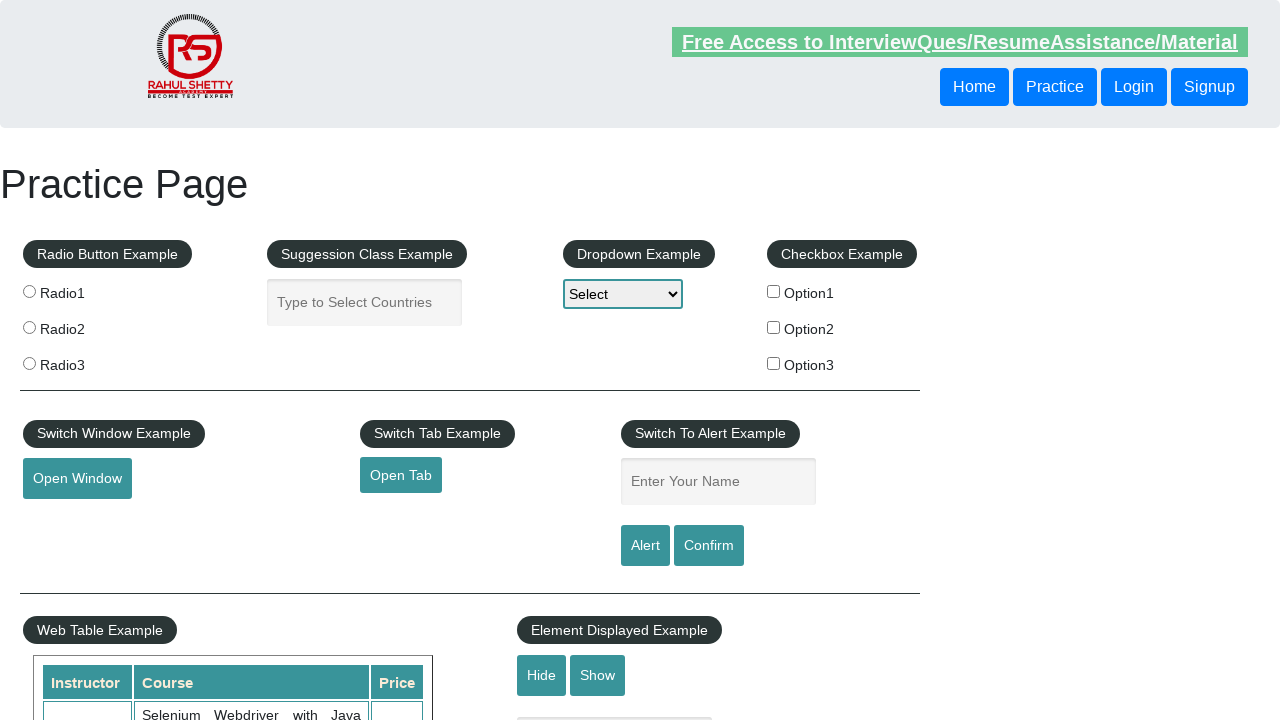

Retrieved text content from table cell (row 9, column 4): 33
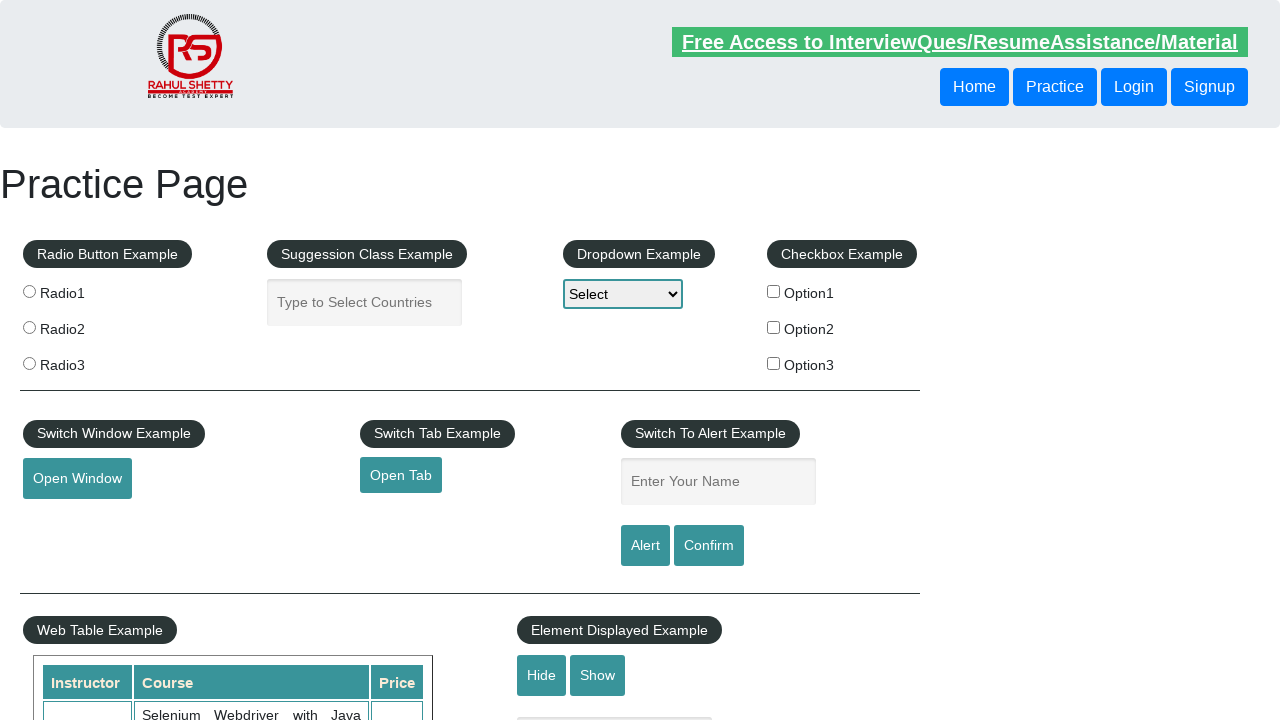

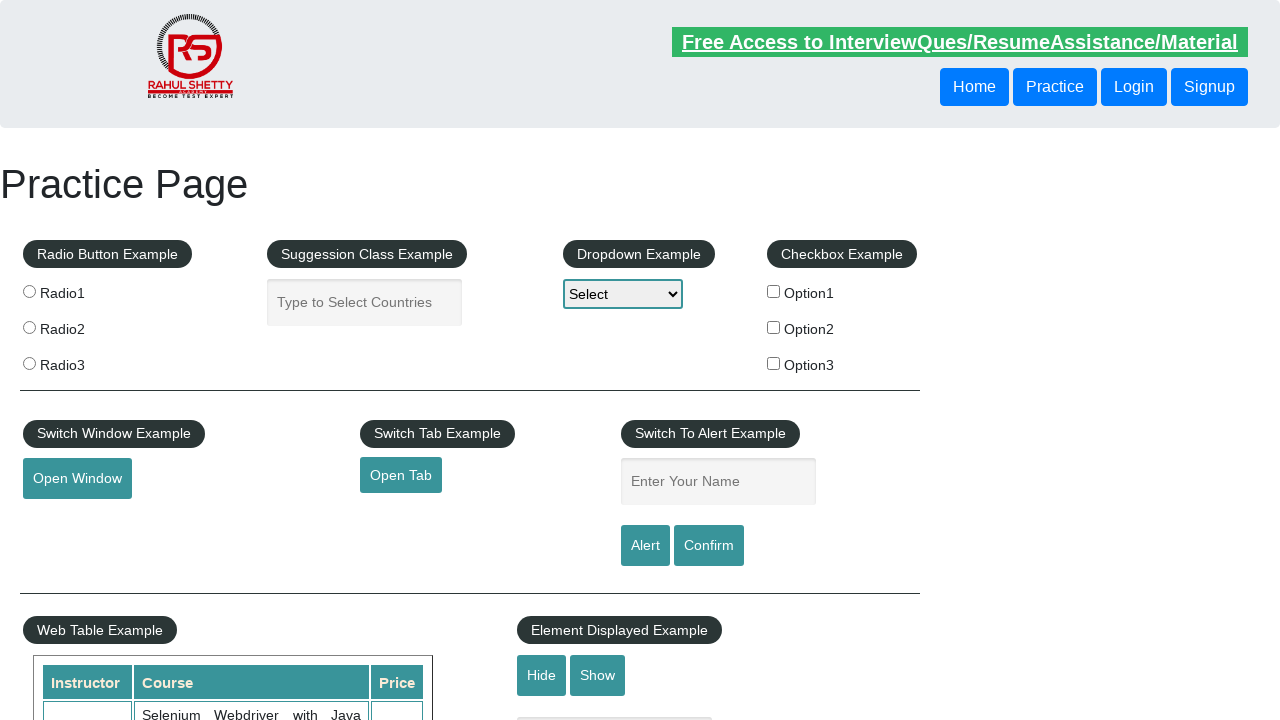